Tests various dropdown selection functionalities on a form by selecting country, city, course, language, and values from different dropdown menus

Starting URL: https://www.leafground.com/select.xhtml

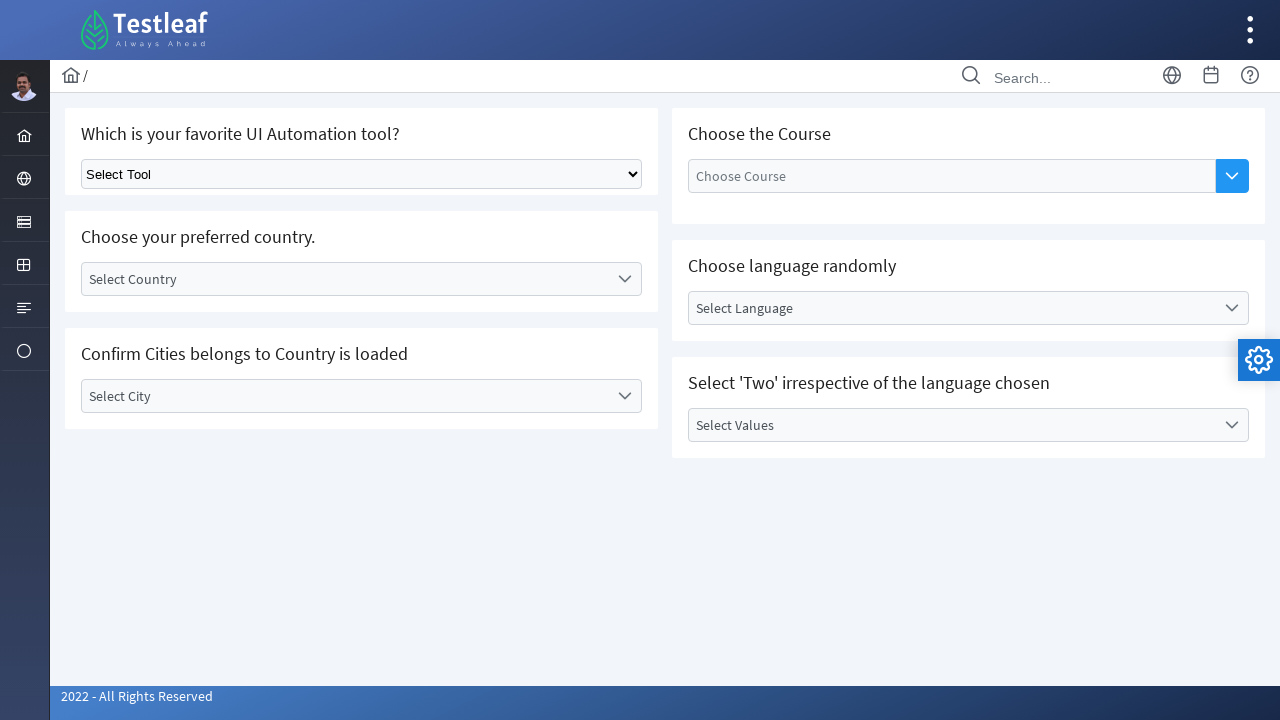

Clicked 'Select Country' dropdown at (345, 279) on xpath=//h5[text()='Choose your preferred country.']/following::label[text()='Sel
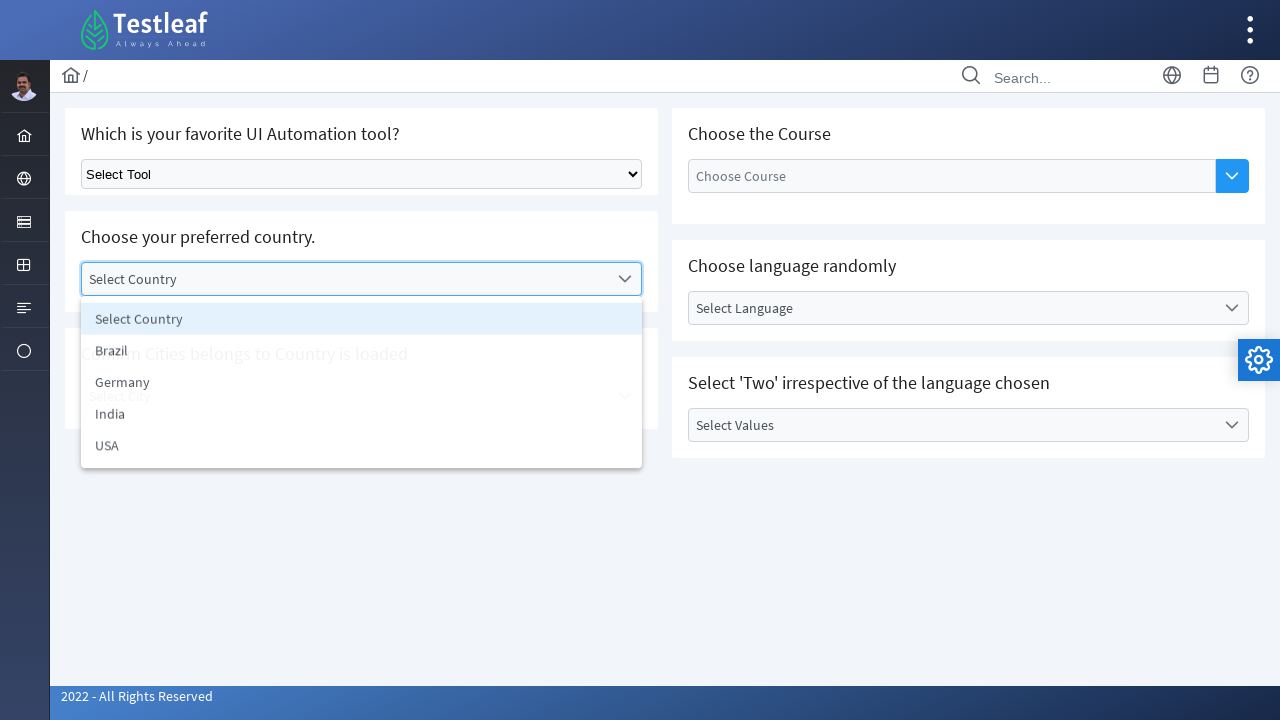

Selected 'India' from country dropdown at (362, 415) on xpath=//h5[text()='Choose your preferred country.']/following::li[text()='India'
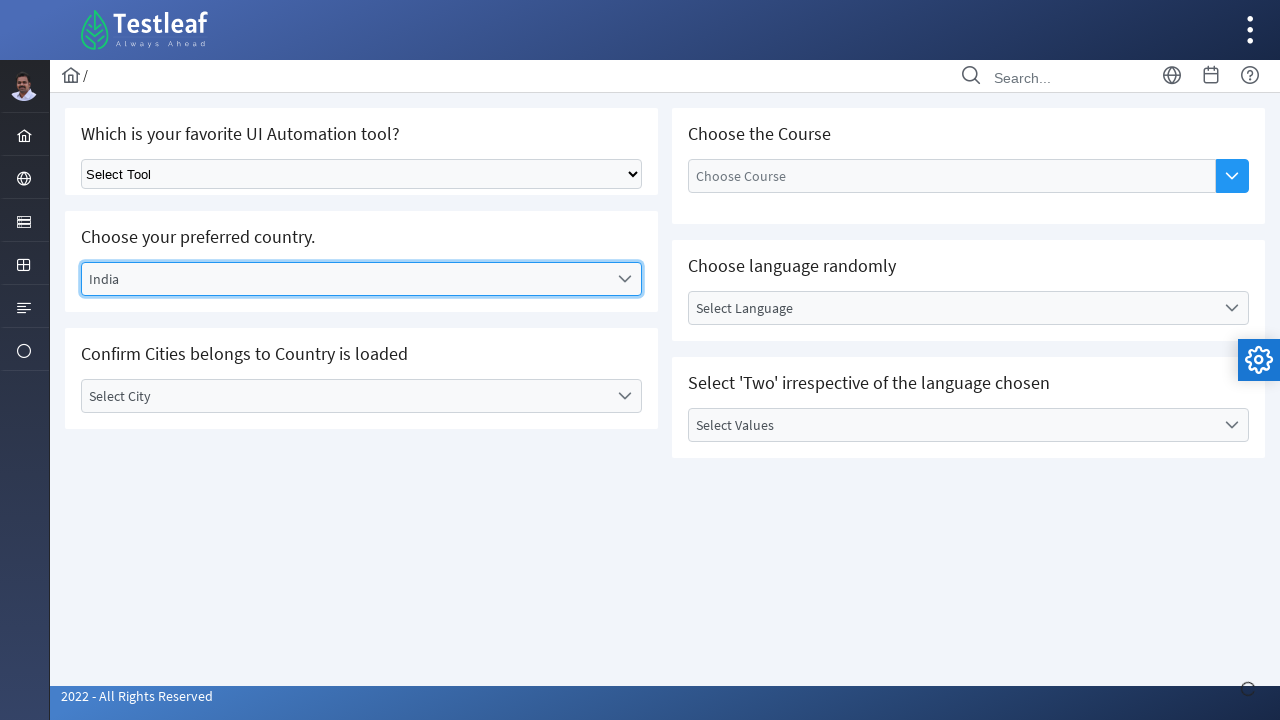

Waited 1000ms for city dropdown to update
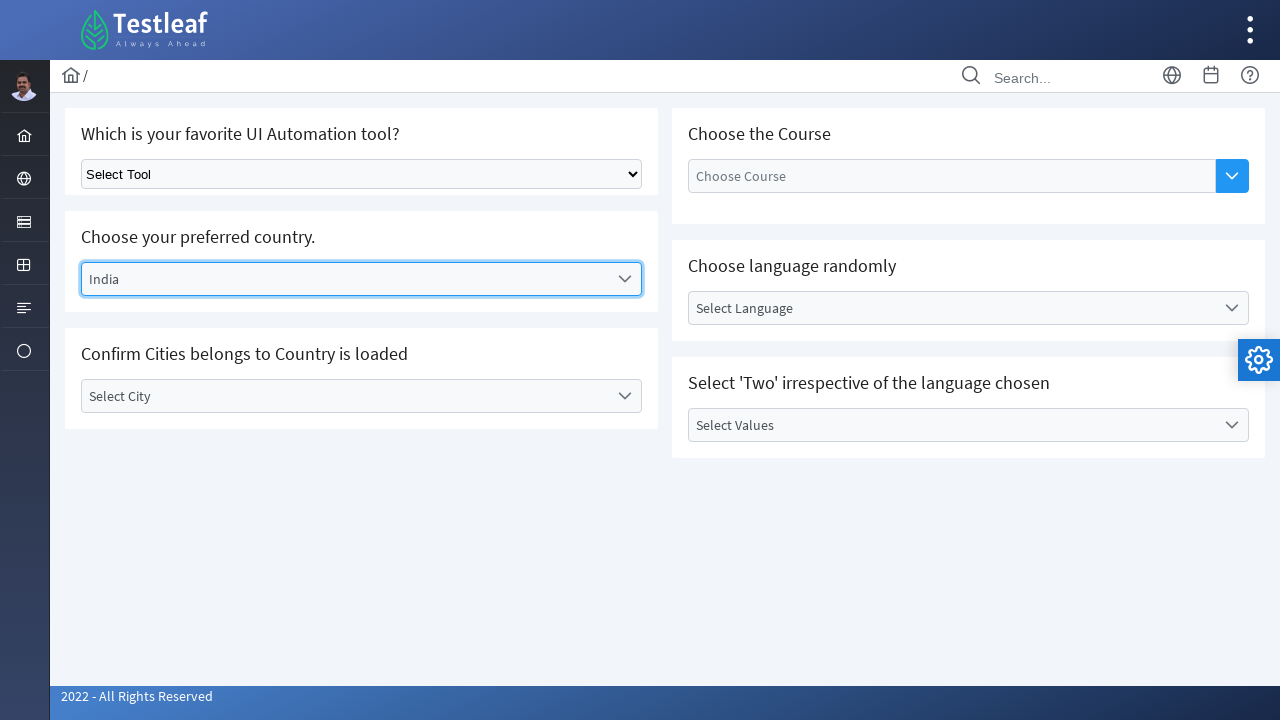

Clicked 'Select City' dropdown at (345, 396) on xpath=//h5[text()='Confirm Cities belongs to Country is loaded']/following::labe
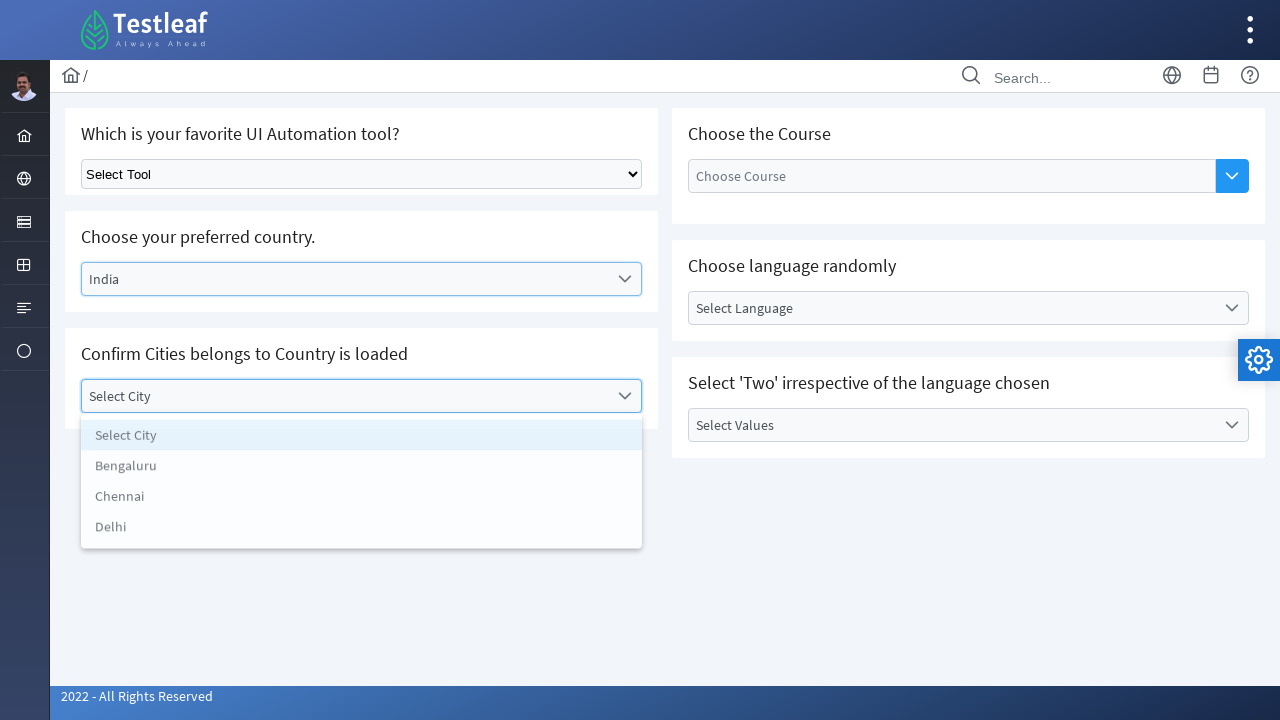

Selected 'Chennai' from city dropdown at (362, 500) on xpath=//h5[text()='Confirm Cities belongs to Country is loaded']/following::li[t
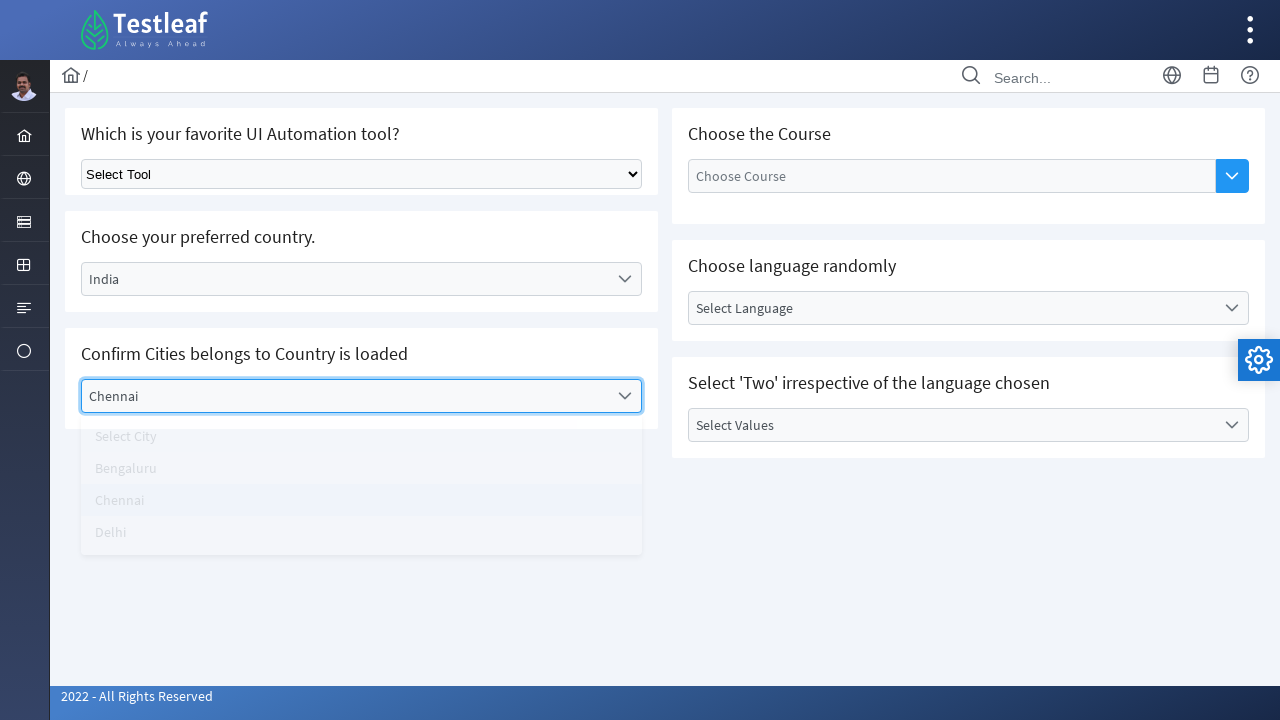

Clicked 'Choose the Course' dropdown button at (1232, 176) on xpath=//h5[text()='Choose the Course']/following::button[@aria-label='Show Optio
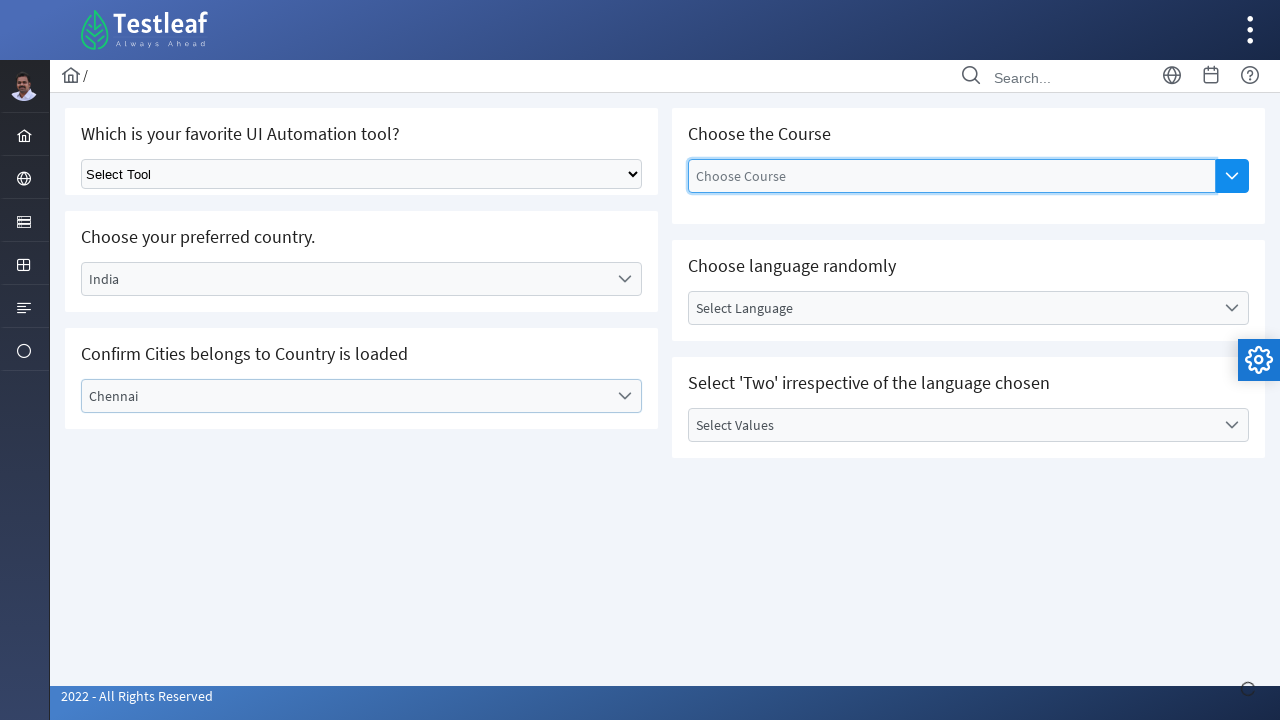

Selected 'Selenium WebDriver' from course dropdown at (952, 295) on xpath=//h5[text()='Choose the Course']/following::li[text()='Selenium WebDriver'
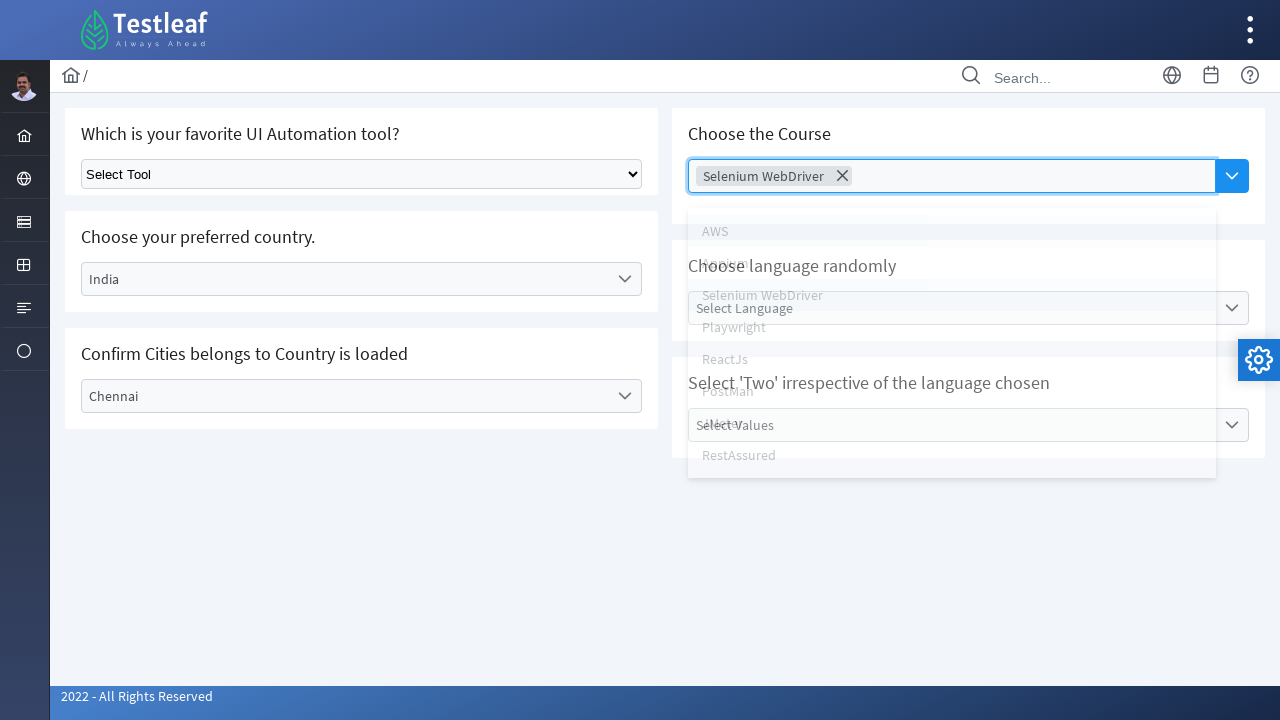

Clicked 'Select Language' dropdown at (952, 308) on xpath=//h5[text()='Choose language randomly']//following::label[text()='Select L
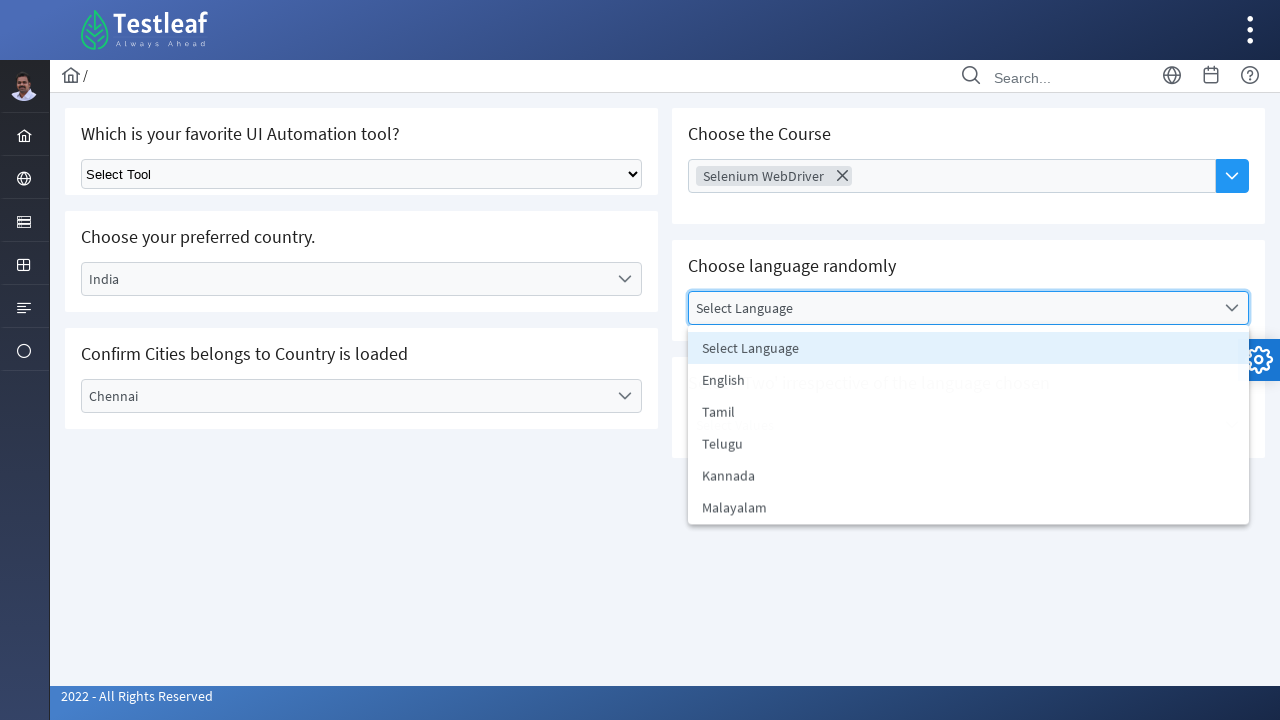

Selected 'English' from language dropdown at (968, 380) on xpath=//h5[text()='Choose language randomly']//following::li[text()='English']
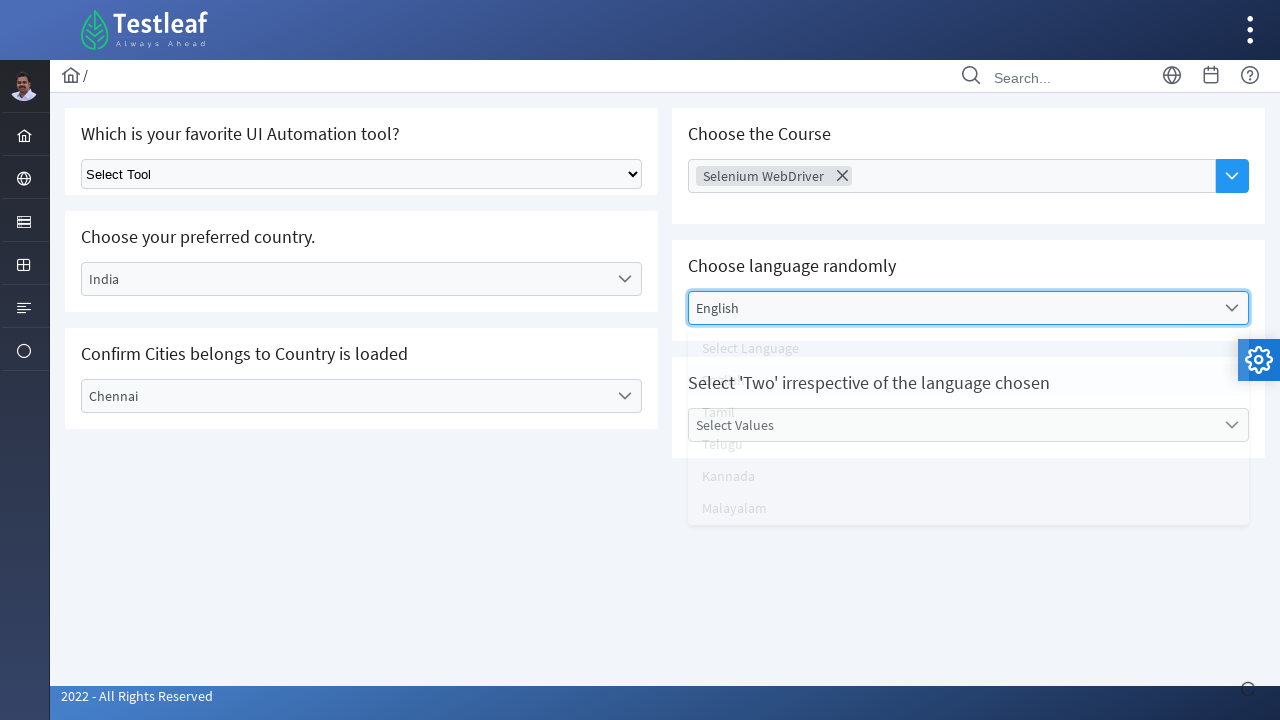

Clicked 'Select Values' dropdown at (952, 425) on xpath=//h5[contains(text(),'irrespective of the language chosen')]/following::la
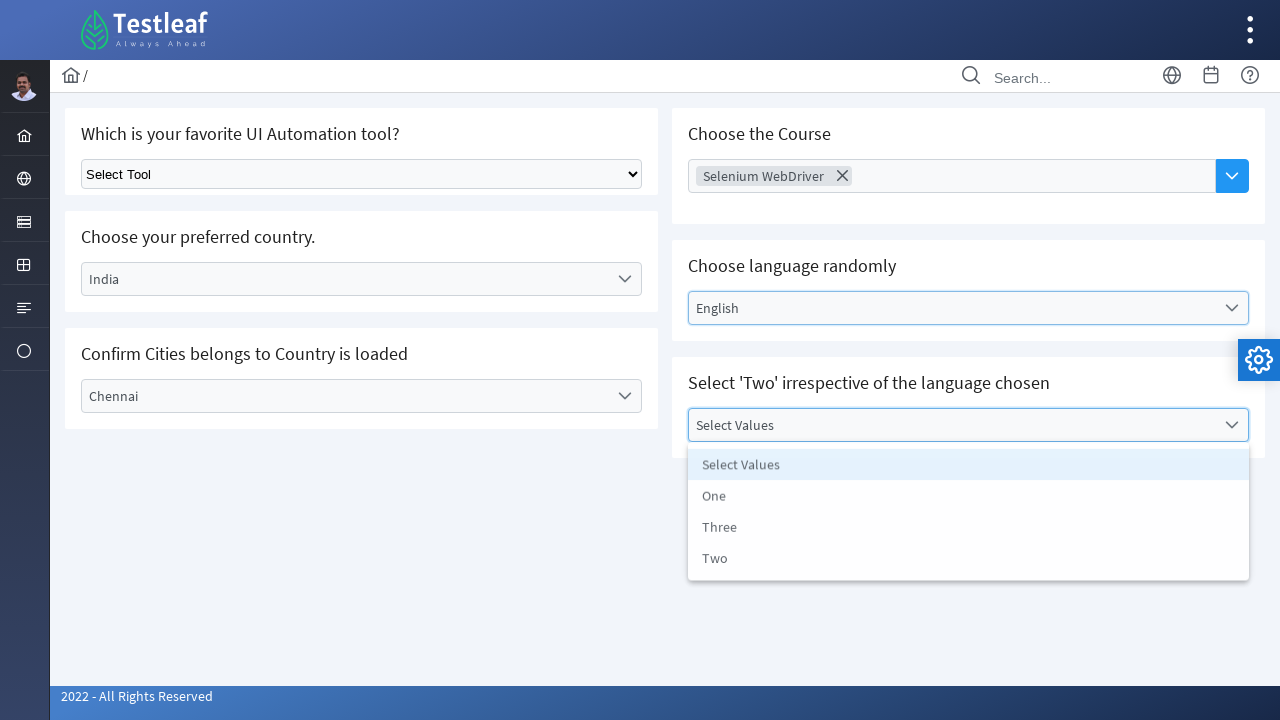

Selected 'Two' from values dropdown at (968, 561) on xpath=//h5[contains(text(),'irrespective of the language chosen')]/following::li
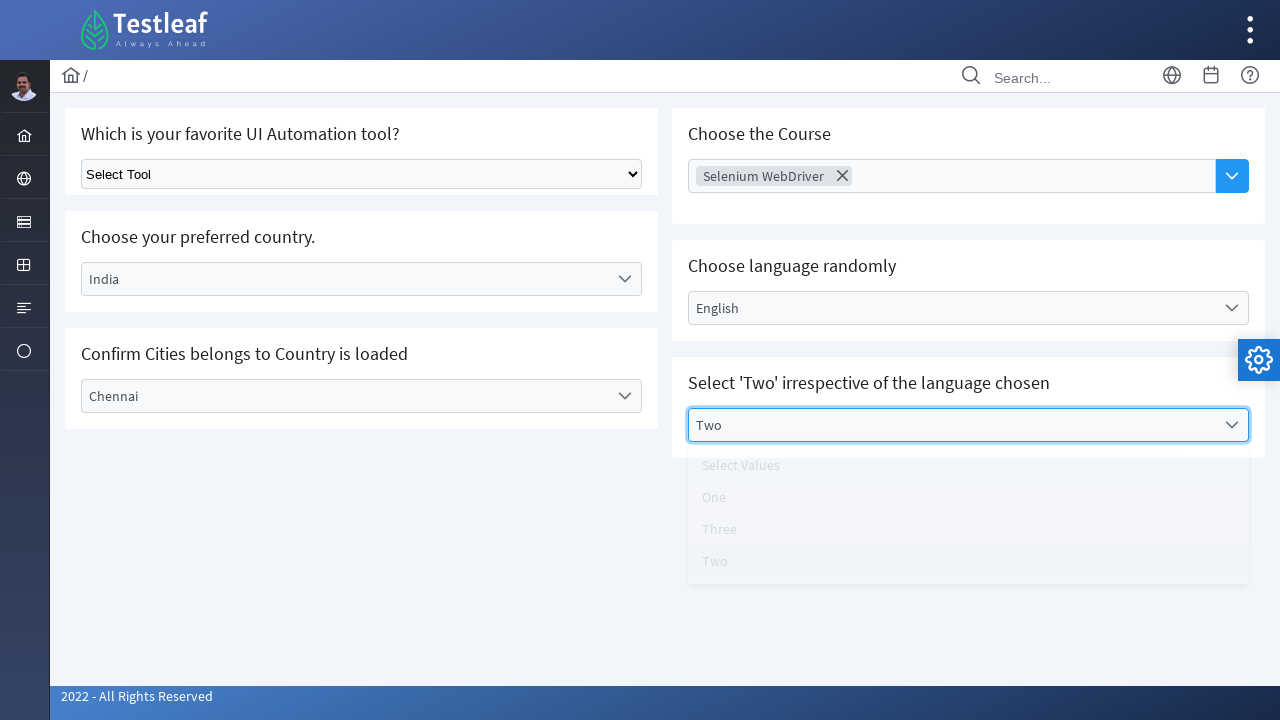

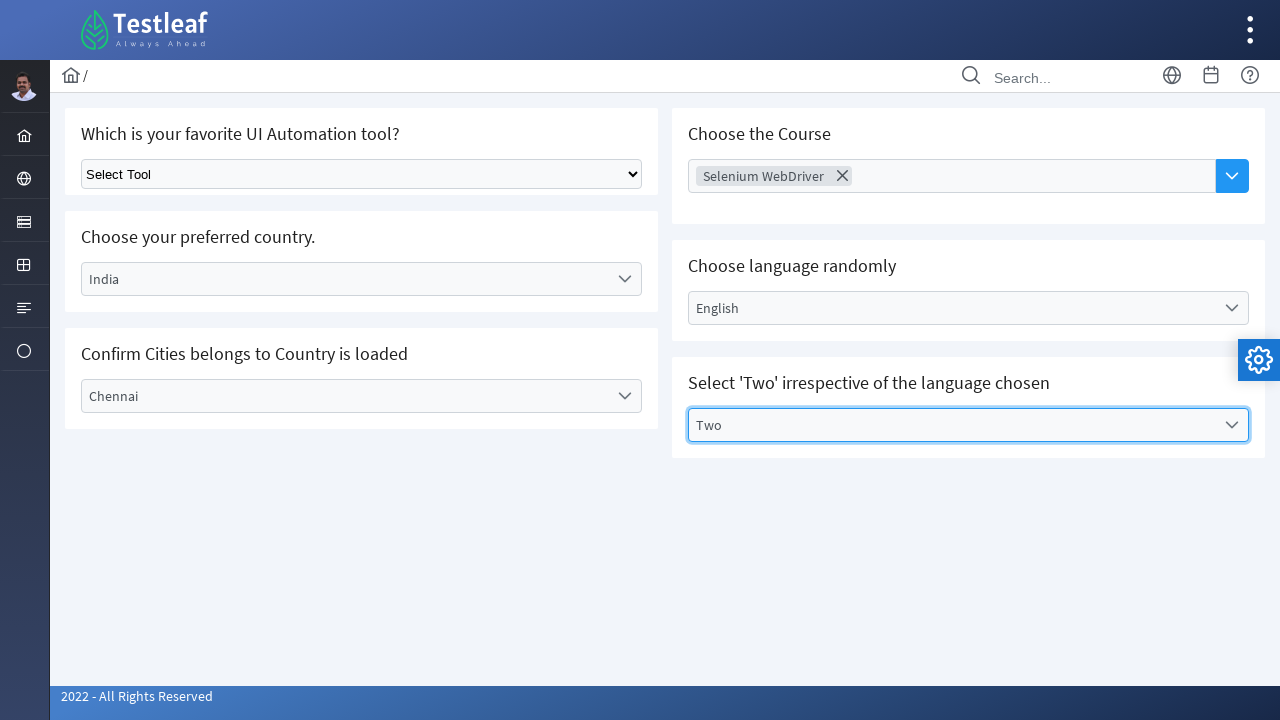